Tests radio button functionality by clicking the "Yes" radio button and verifying its selection state

Starting URL: https://demoqa.com/radio-button

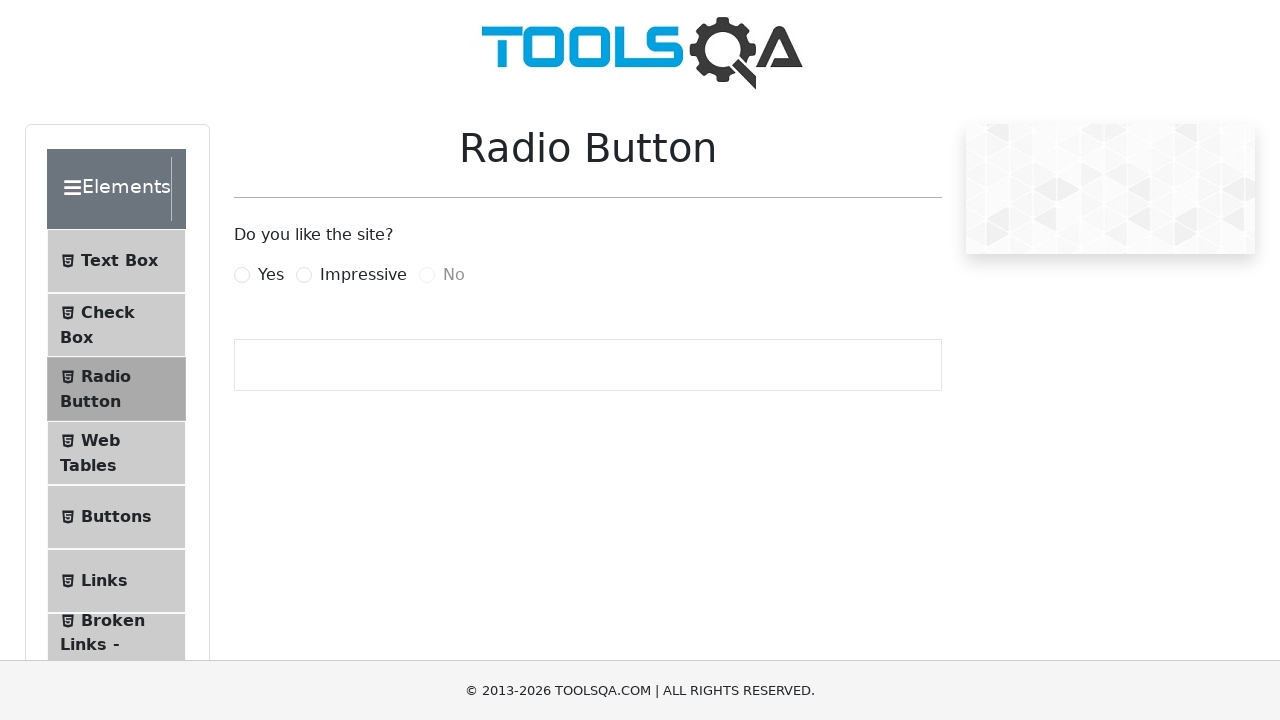

Checked initial state of Yes radio button
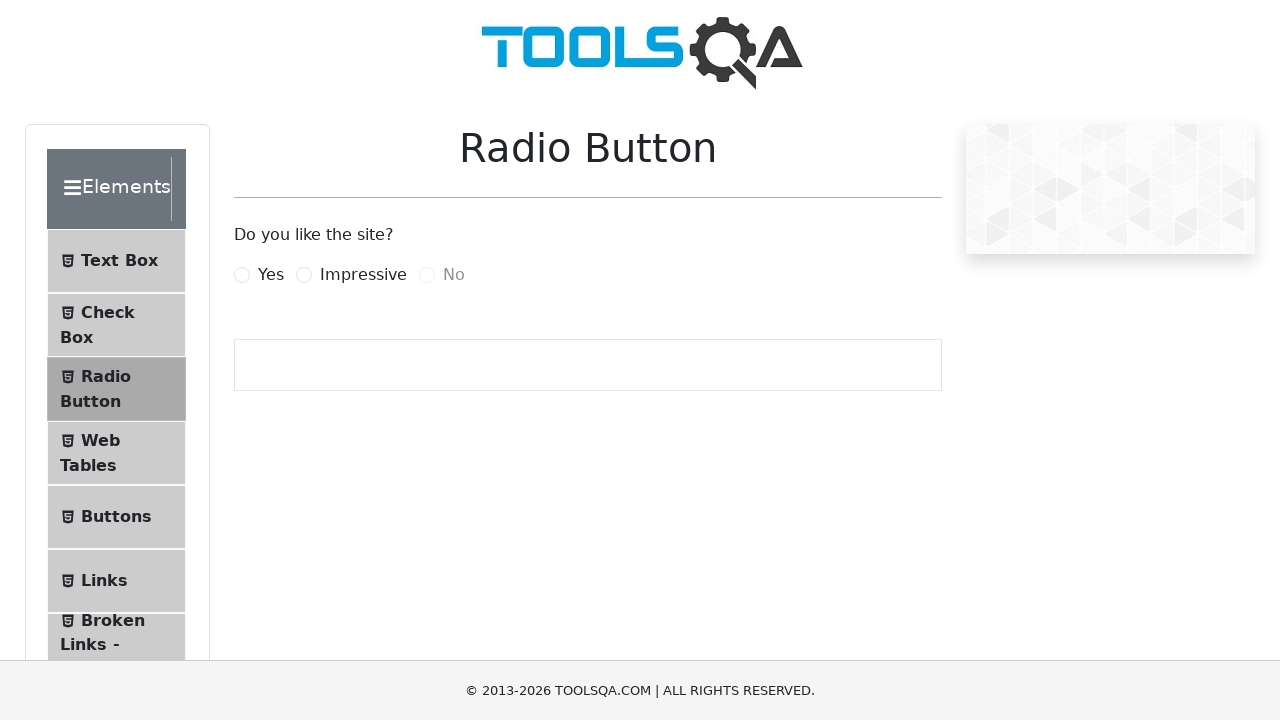

Clicked on Yes radio button label at (271, 275) on xpath=//label[@for='yesRadio']
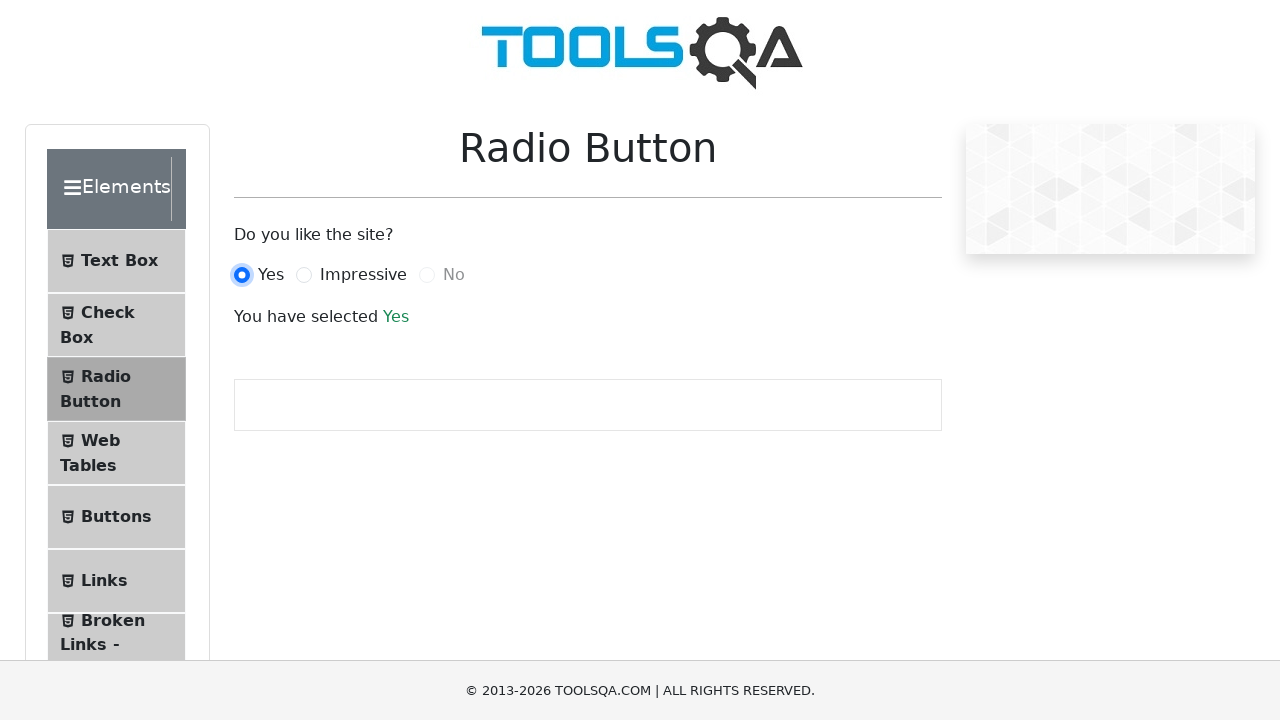

Verified Yes radio button is now selected
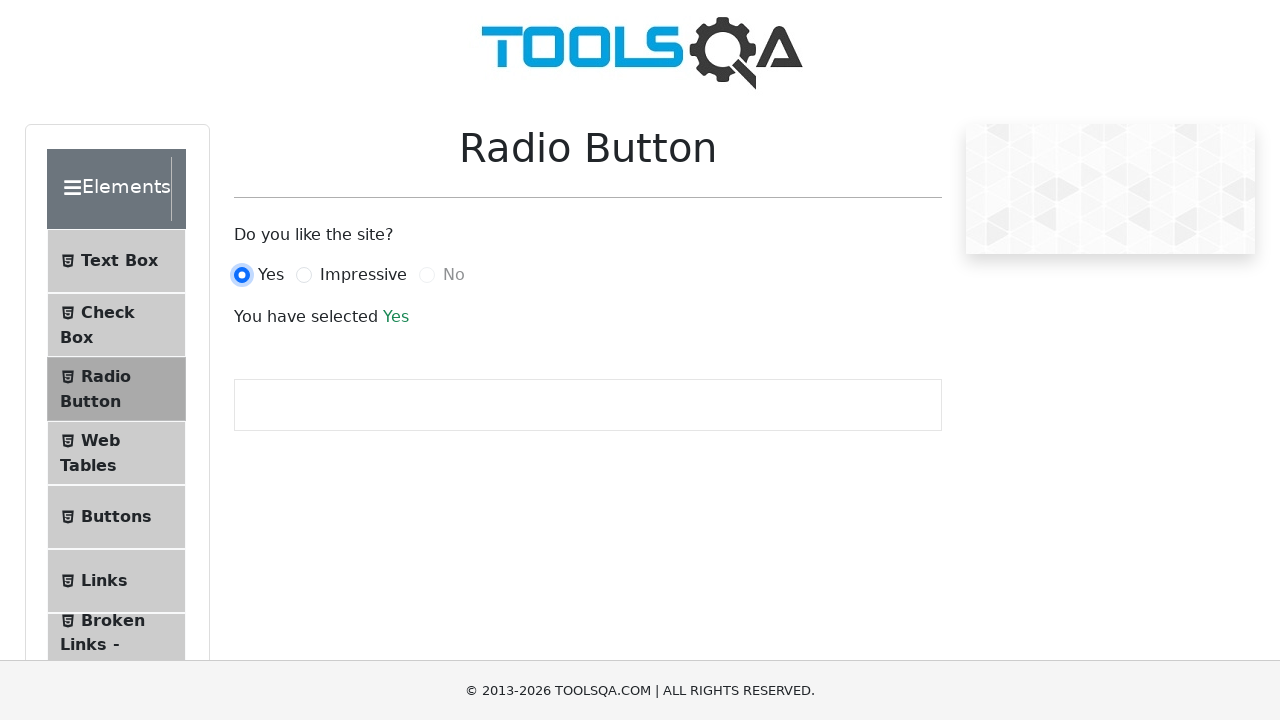

Verified No radio button is enabled
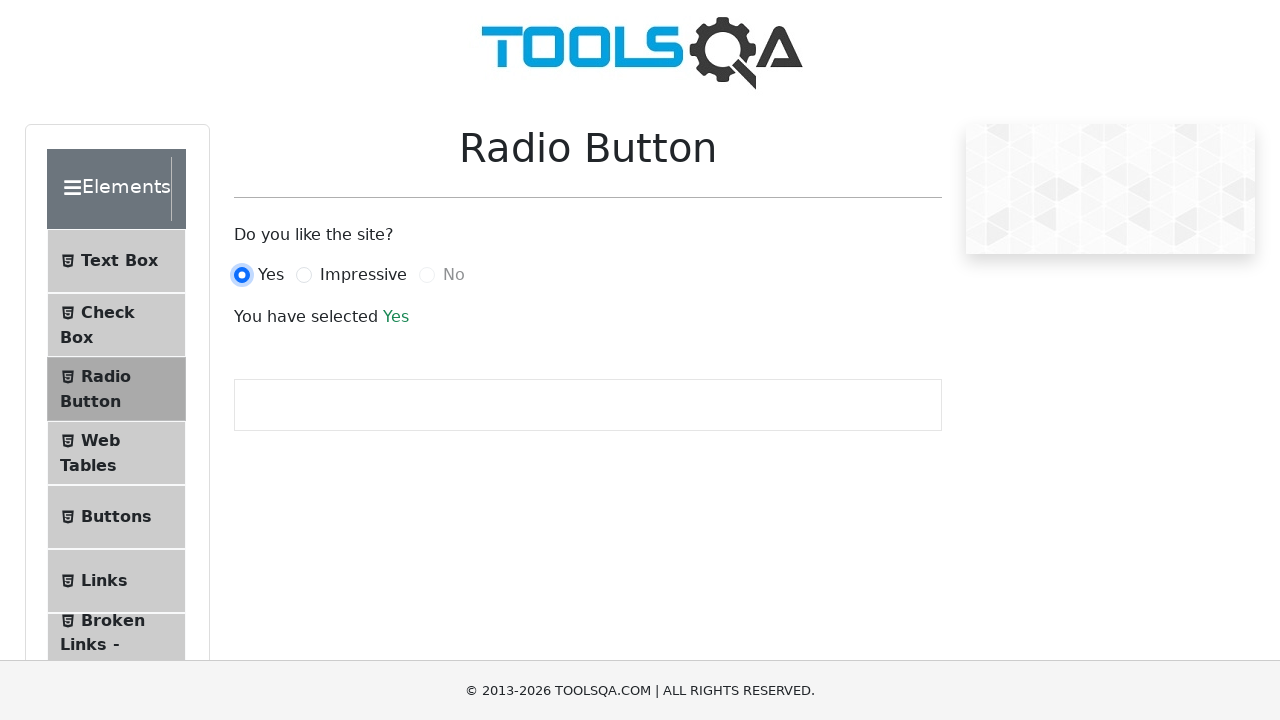

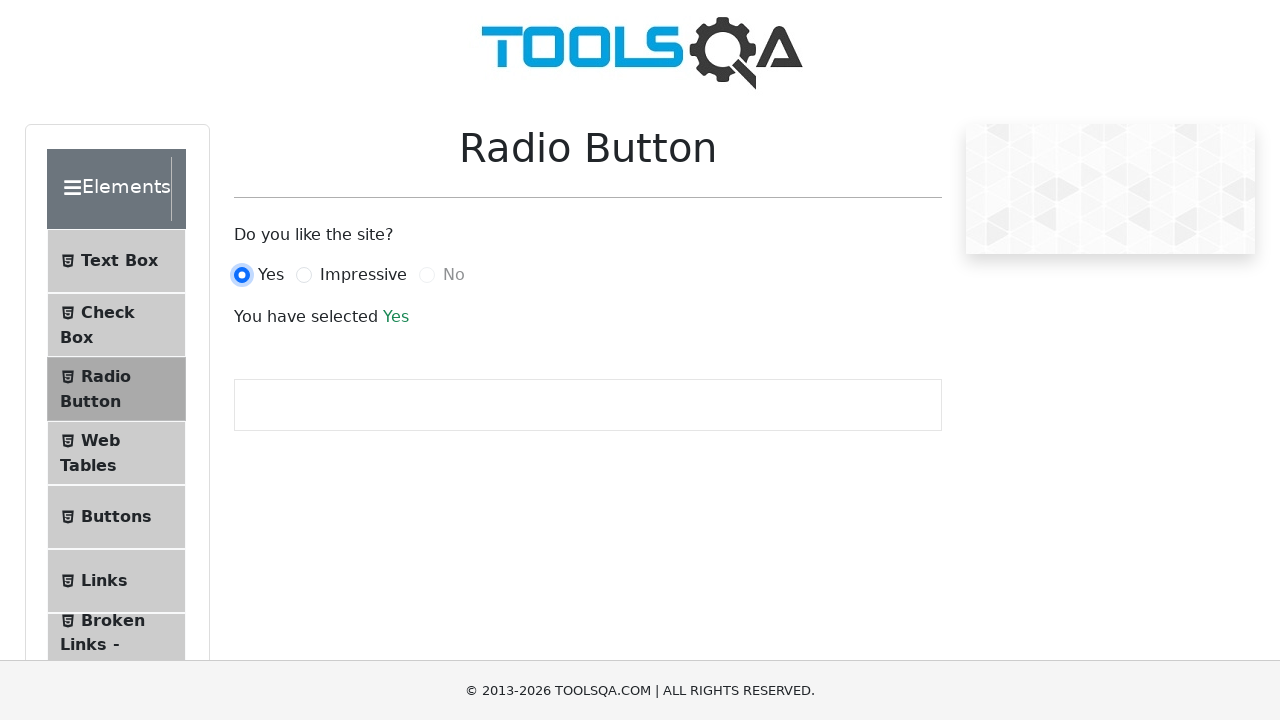